Tests a slow calculator application by setting a delay, performing a simple addition (7+8), and verifying the result equals 15

Starting URL: https://bonigarcia.dev/selenium-webdriver-java/slow-calculator.html

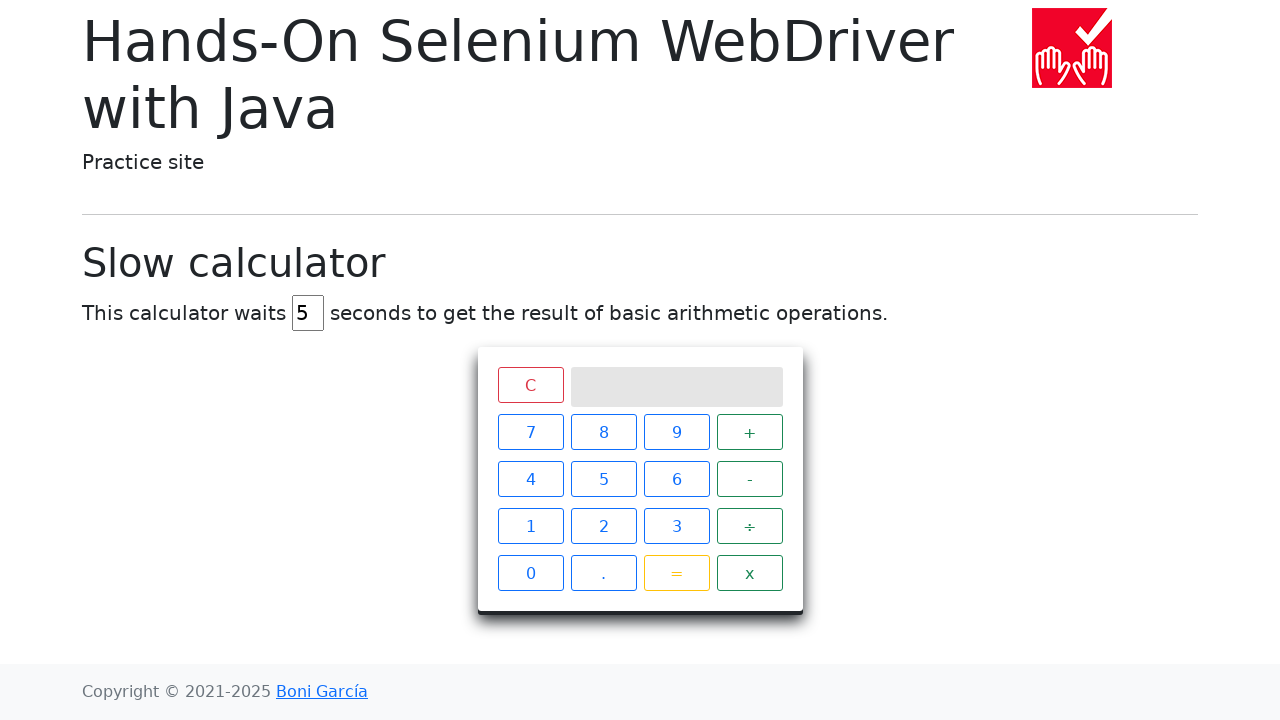

Cleared the delay input field on #delay
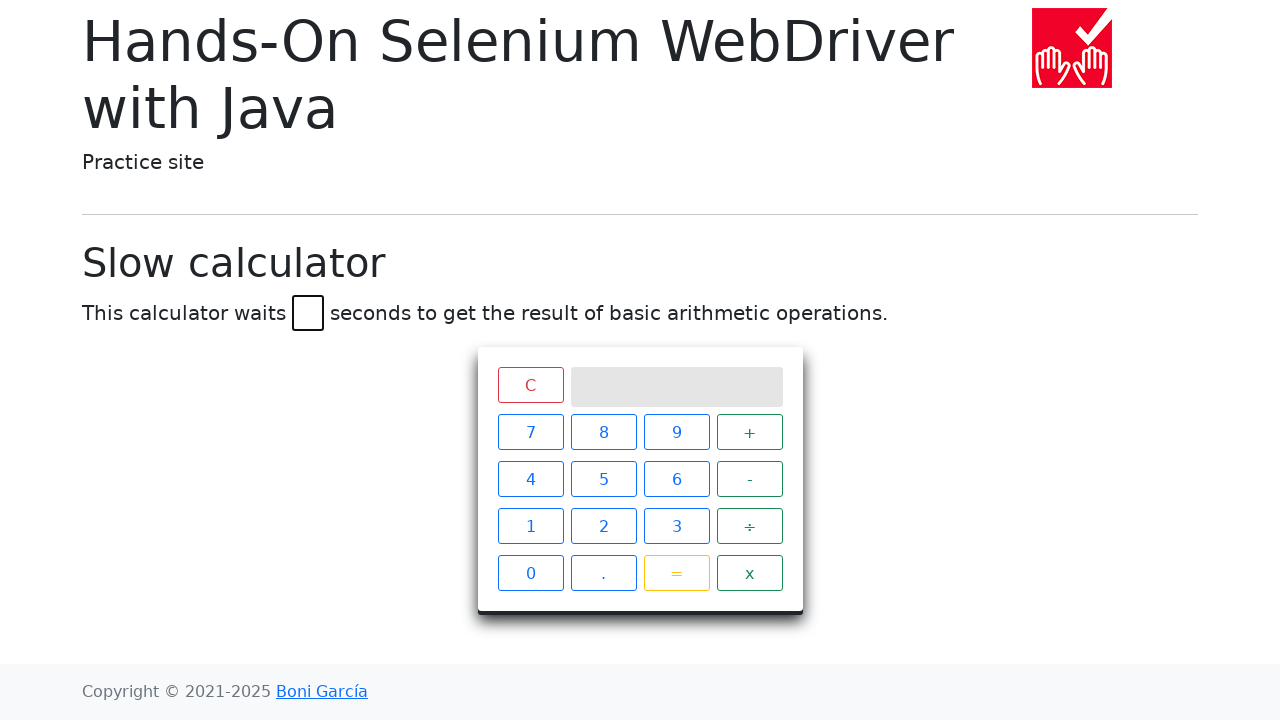

Set delay to 45 seconds on #delay
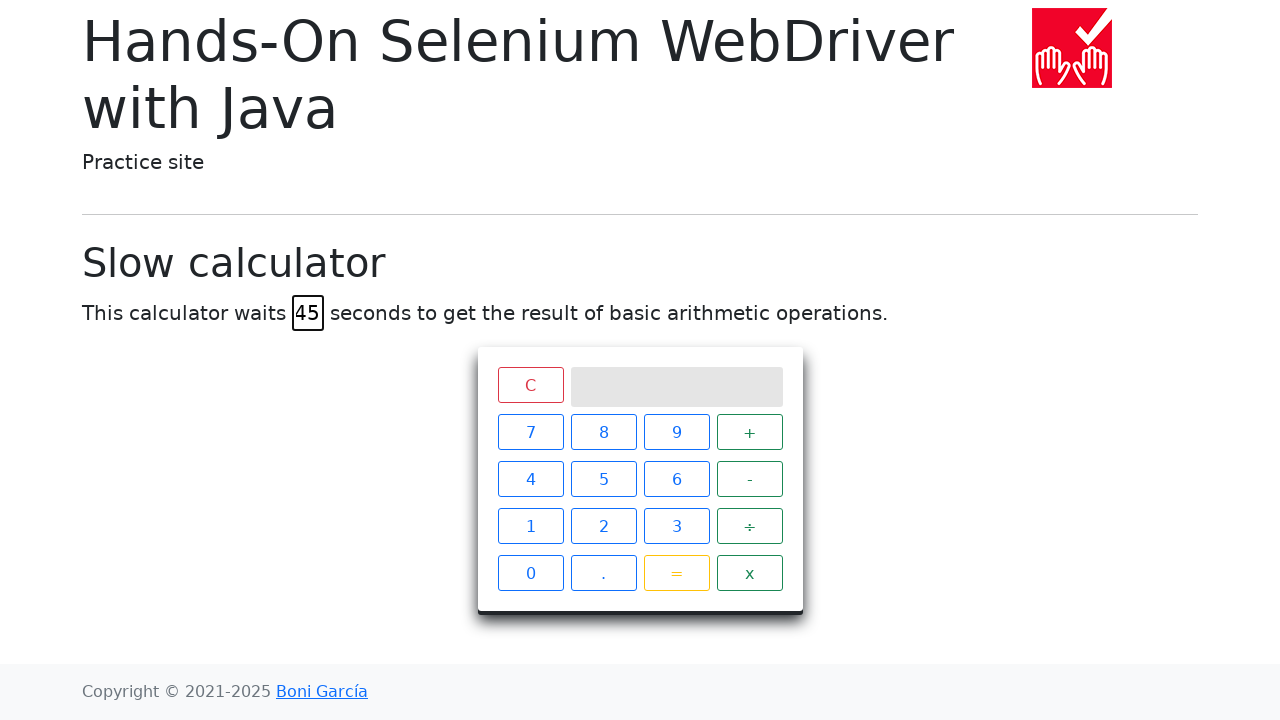

Clicked number 7 on calculator at (530, 432) on xpath=//span[text() = '7']
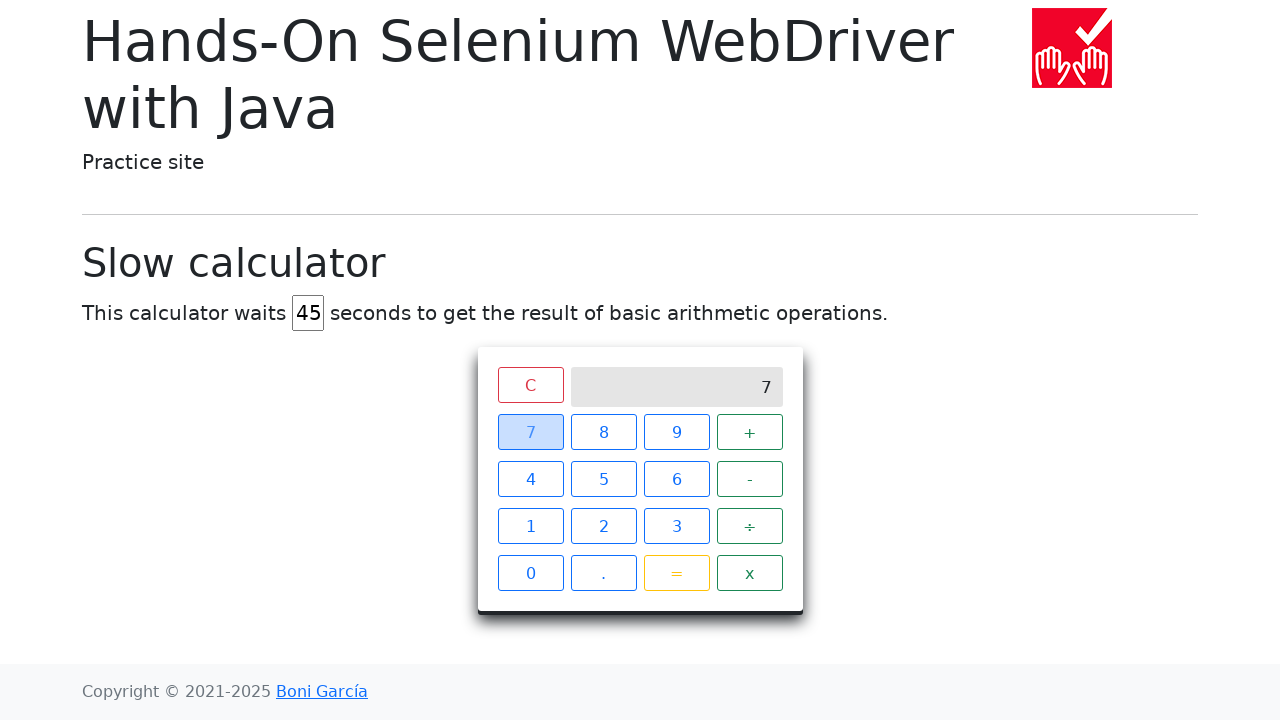

Clicked plus operator at (750, 432) on xpath=//span[text() = '+']
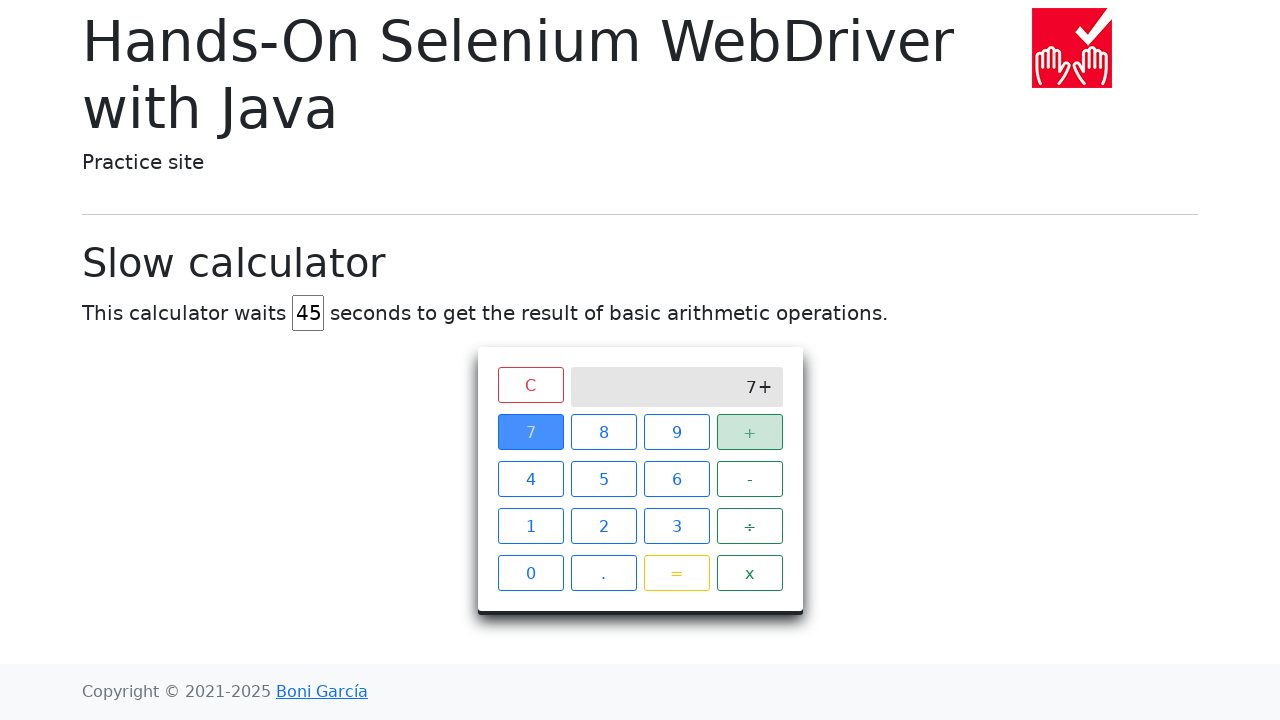

Clicked number 8 on calculator at (604, 432) on xpath=//span[text() = '8']
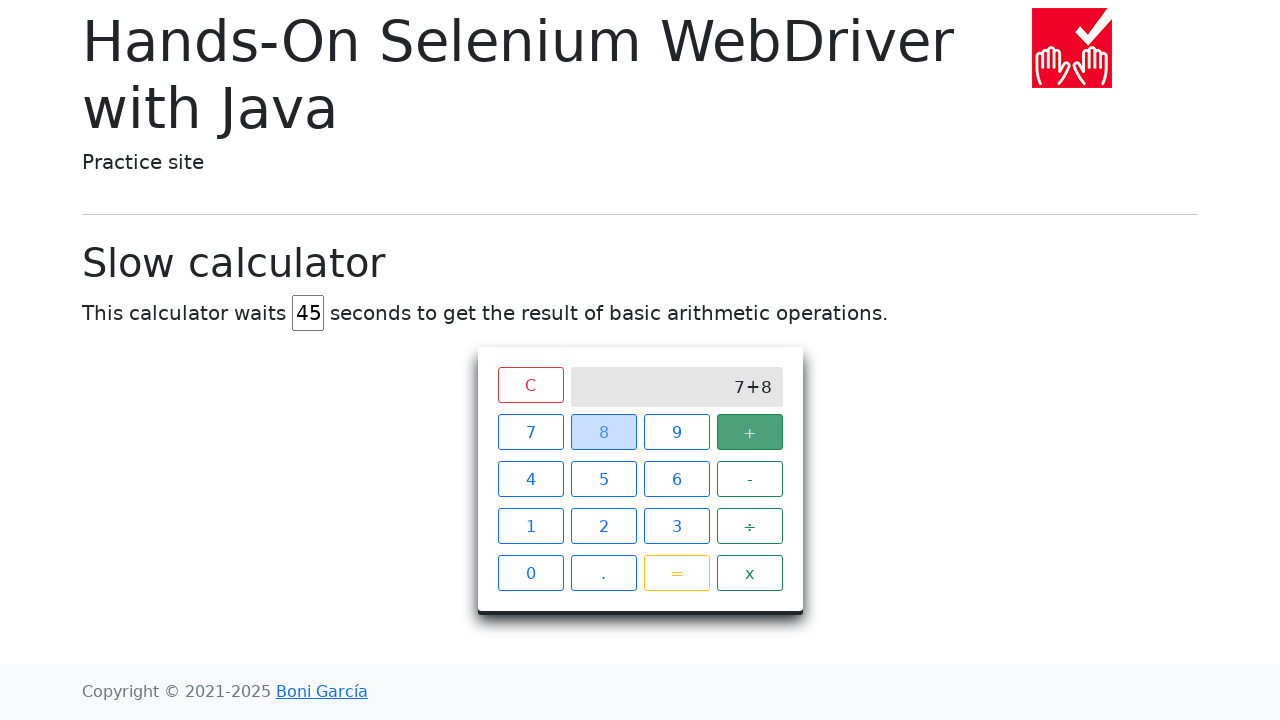

Clicked equals button to perform calculation at (676, 573) on xpath=//span[text() = '=']
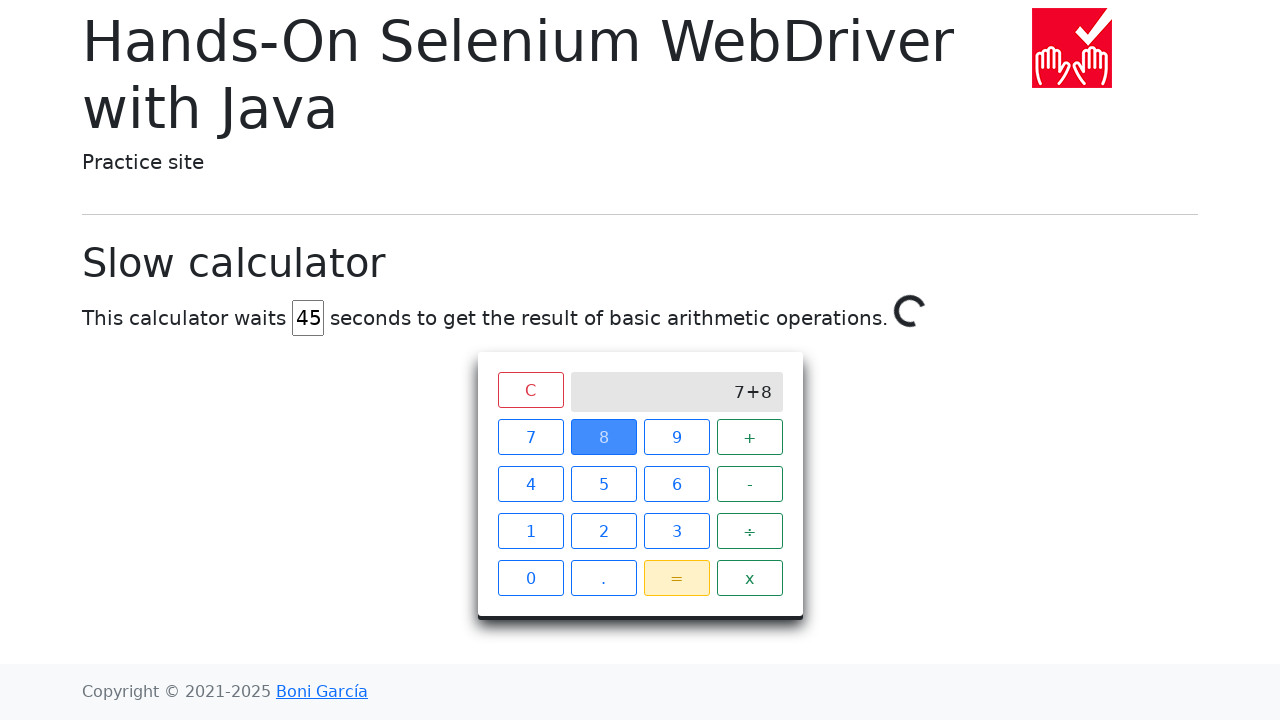

Waited for calculation result to appear on screen (7+8=15)
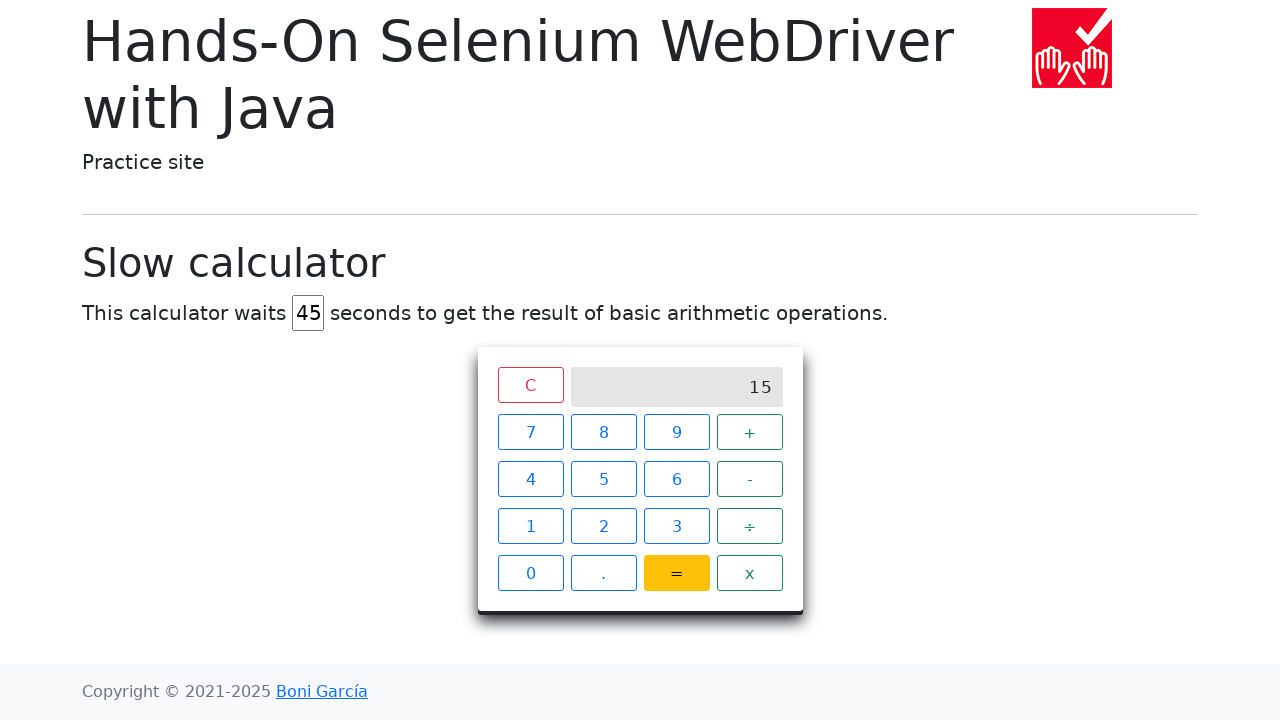

Retrieved result text from calculator screen
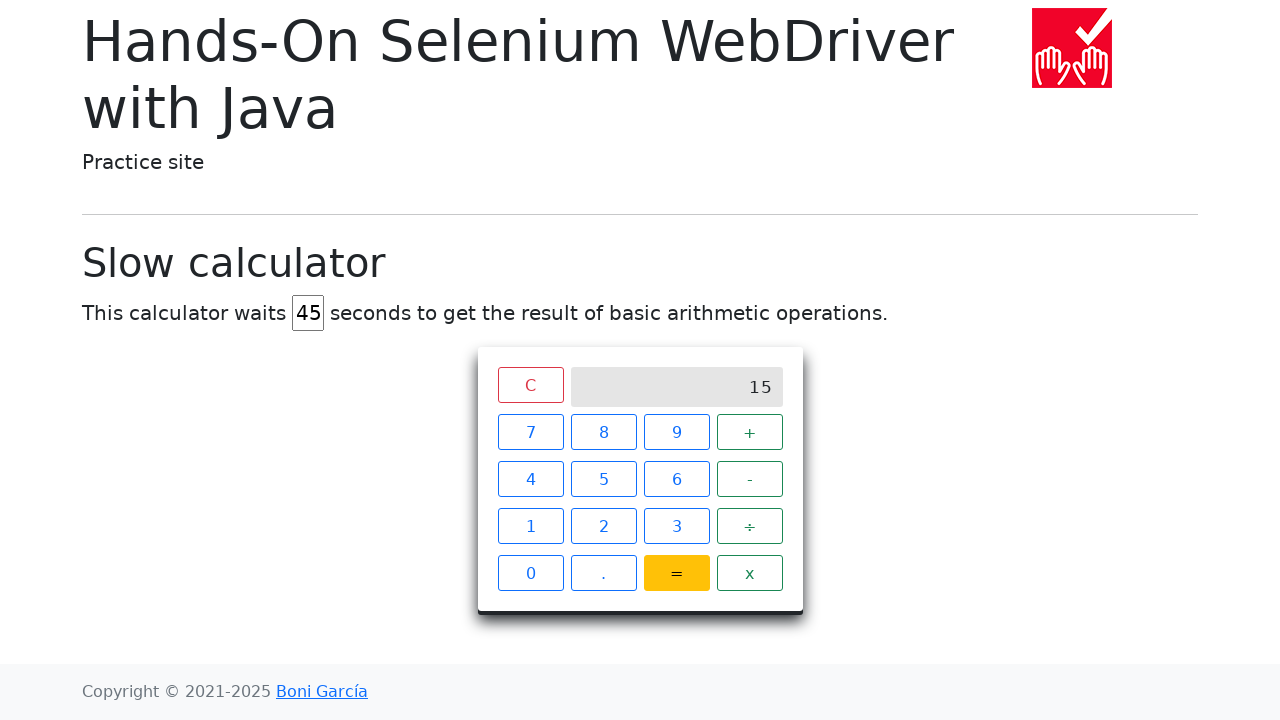

Verified calculation result equals 15
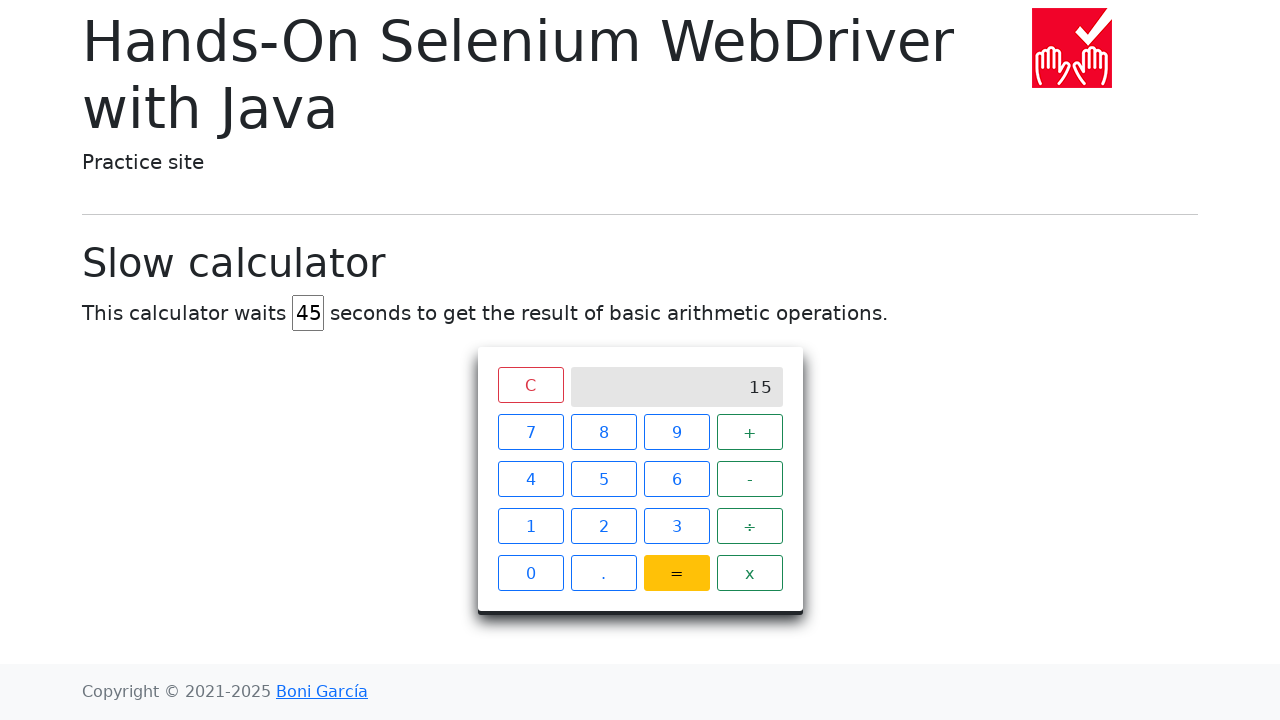

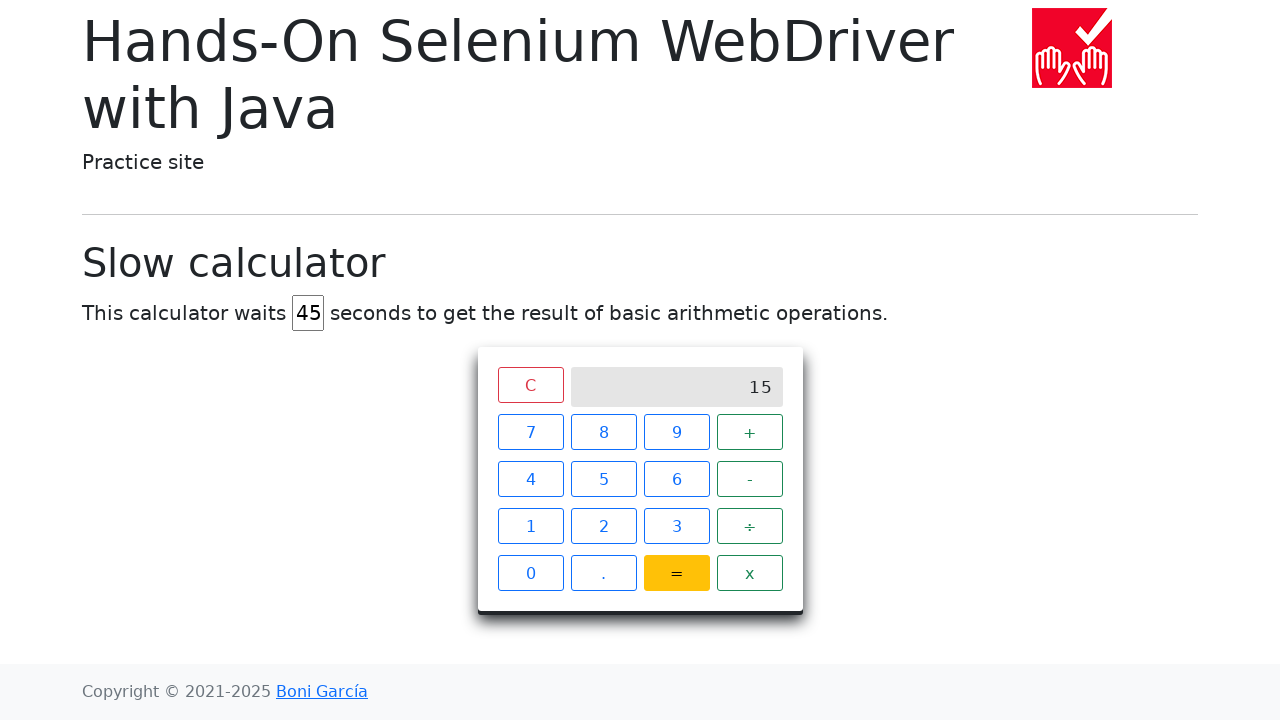